Navigates to the omayo test website and clicks on an alert button to trigger a JavaScript alert dialog

Starting URL: http://omayo.blogspot.com/

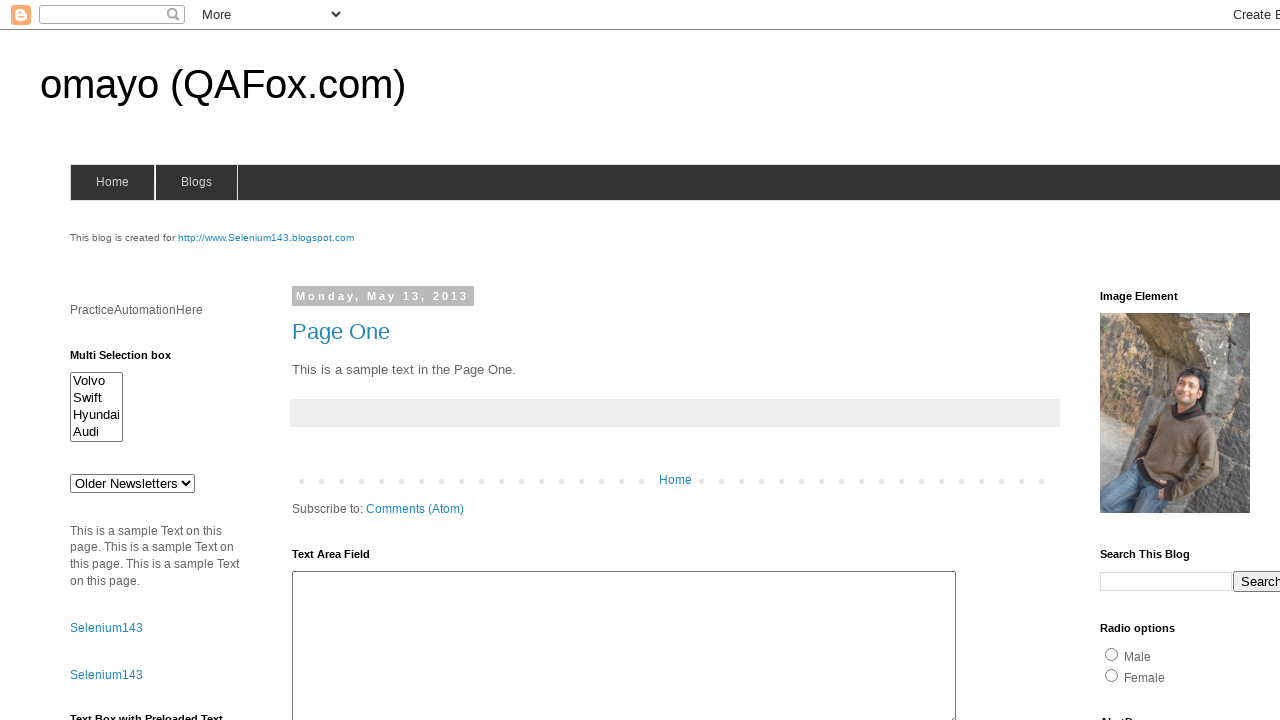

Navigated to omayo test website
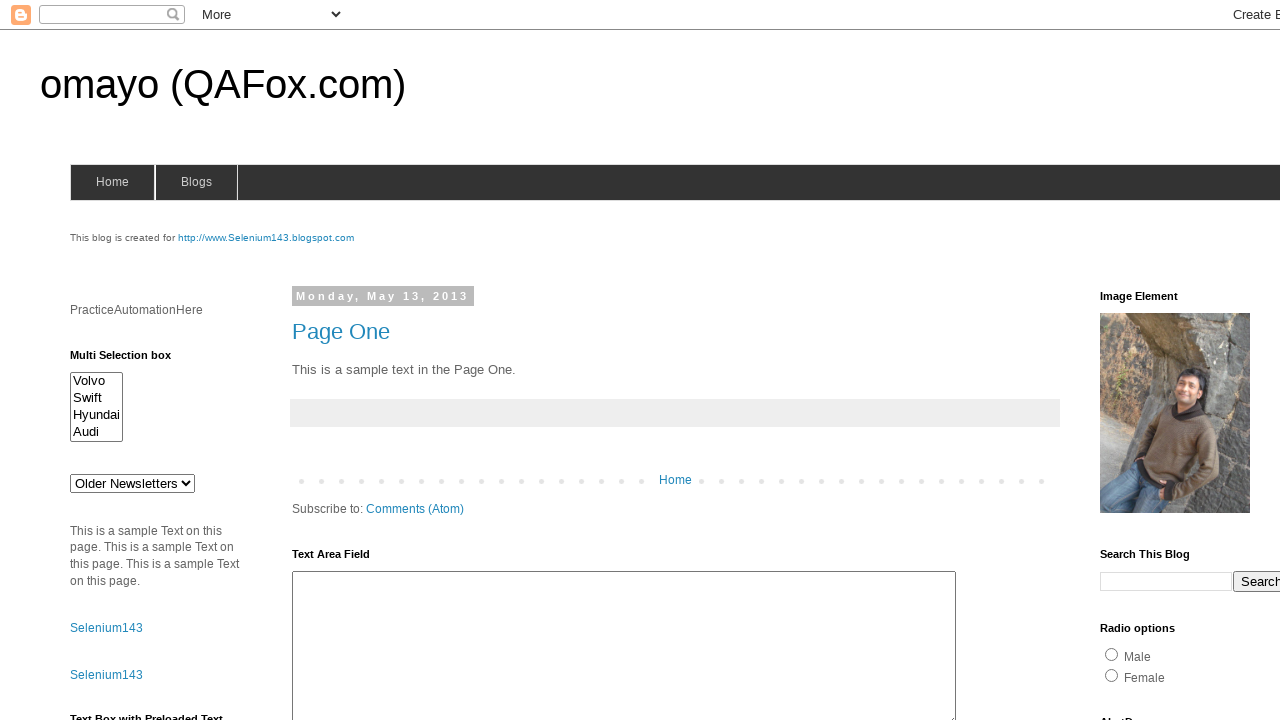

Clicked alert button to trigger JavaScript alert dialog at (1154, 361) on #alert1
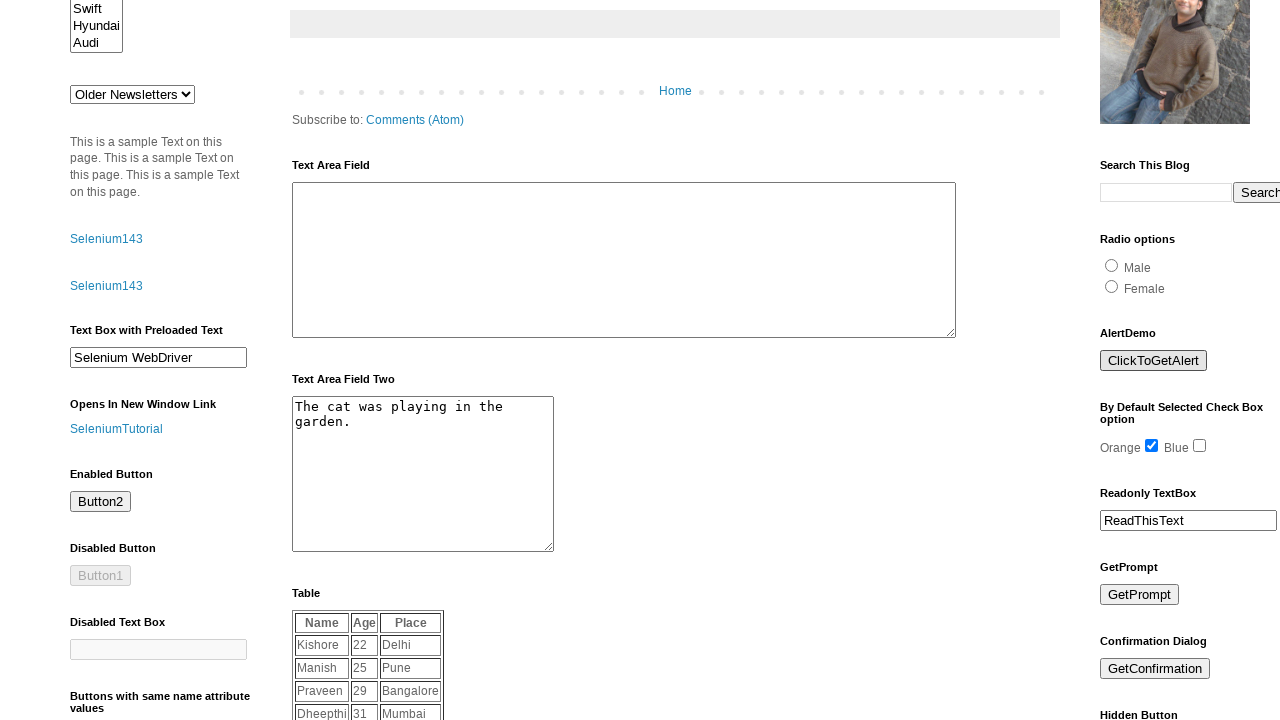

Alert dialog accepted
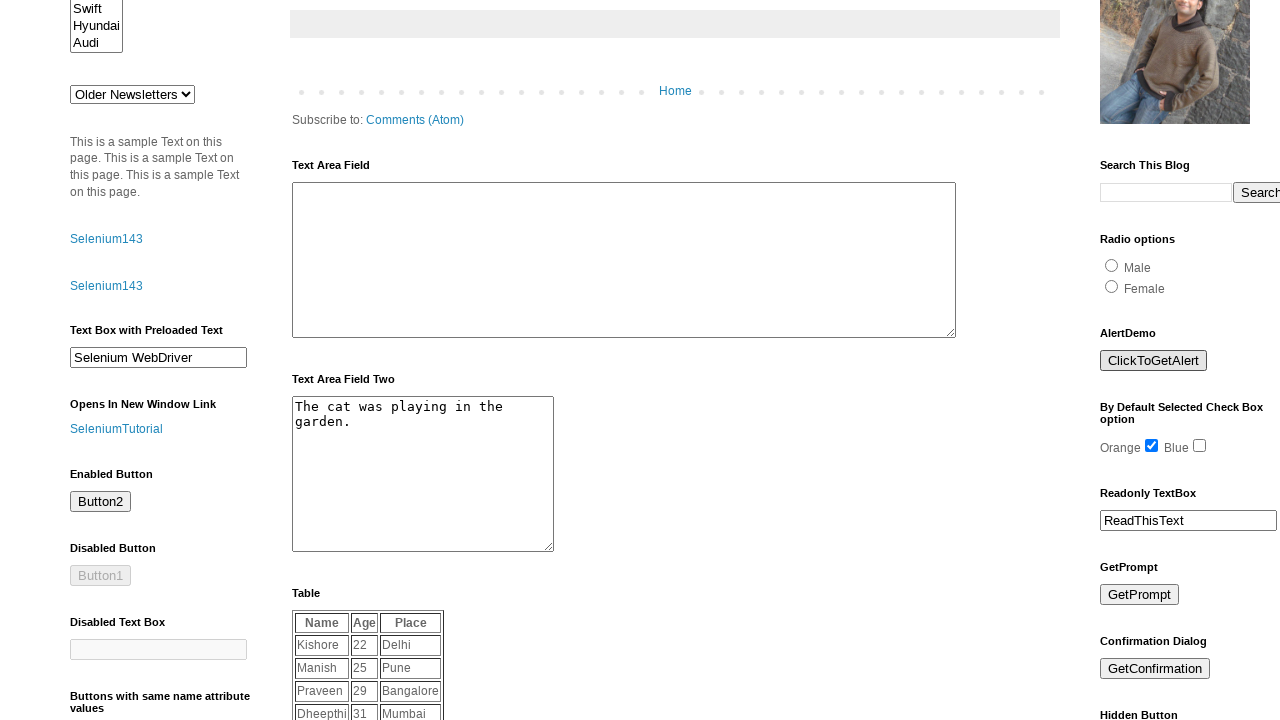

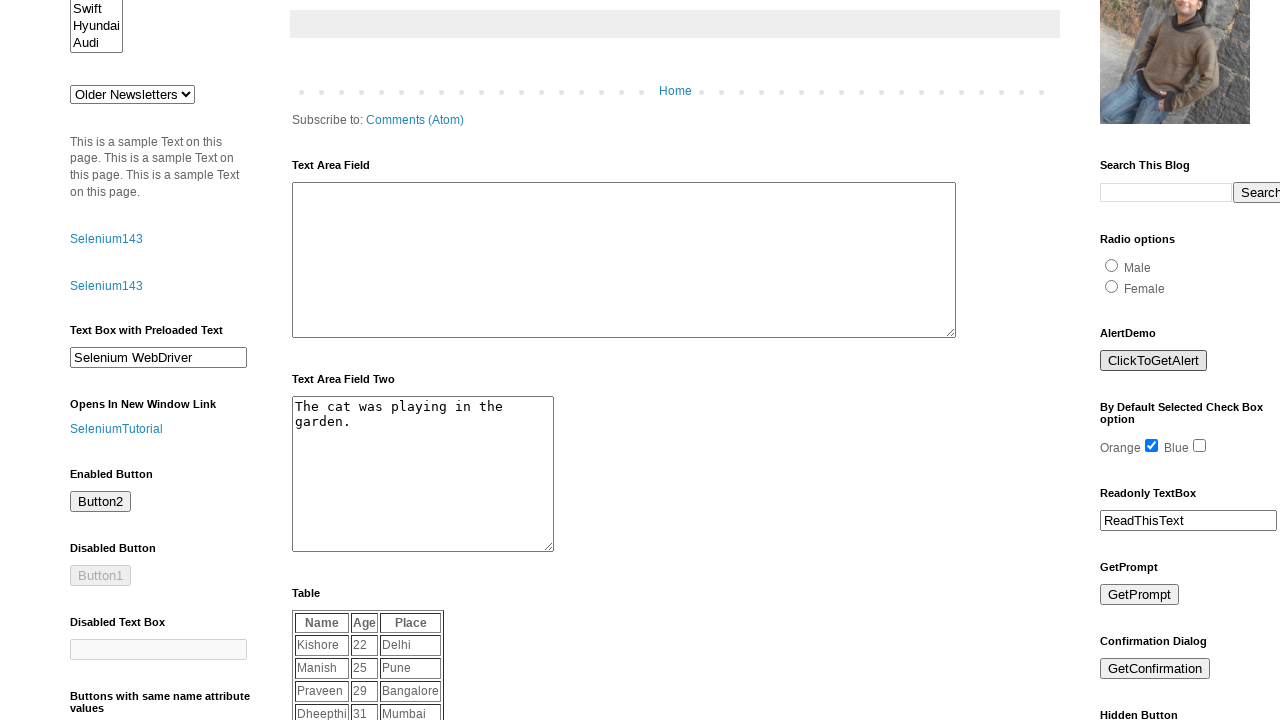